Tests the progress bar widget by clicking the start button to initiate the progress timer and waiting for it to progress.

Starting URL: https://www.tutorialspoint.com/selenium/practice/progress-bar.php

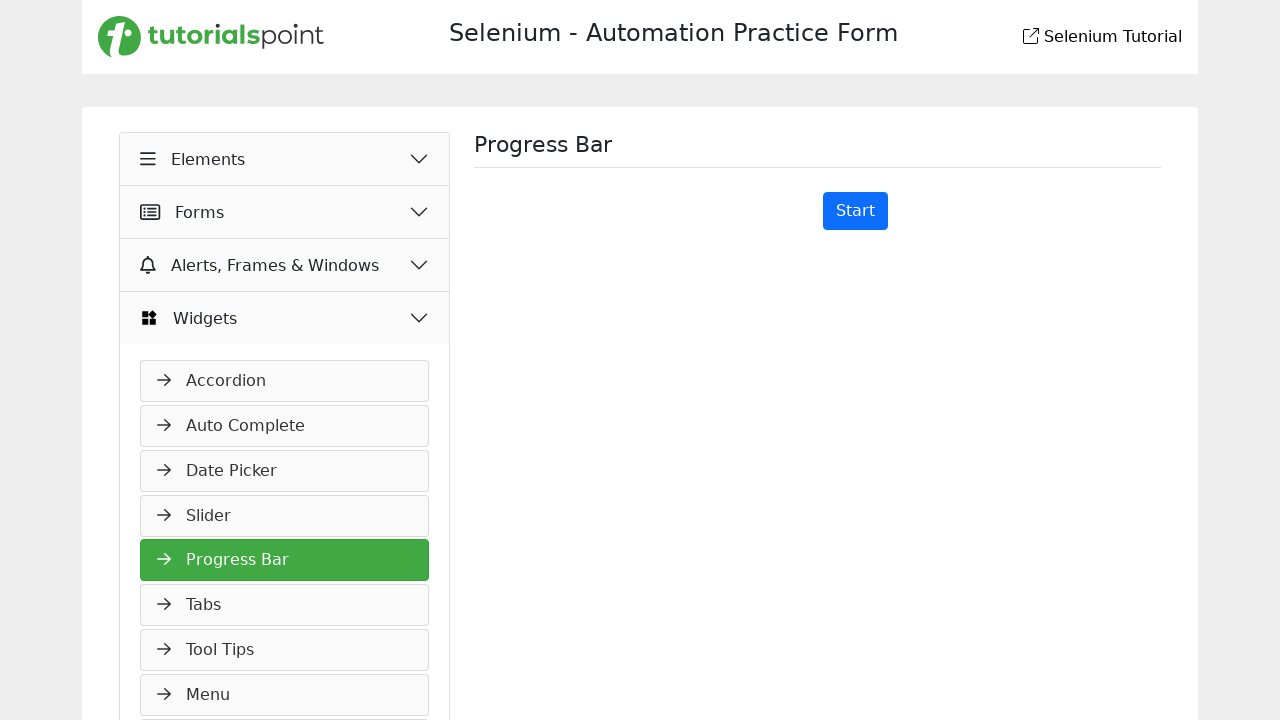

Clicked the start progress timer button at (855, 211) on #startProgressTimer
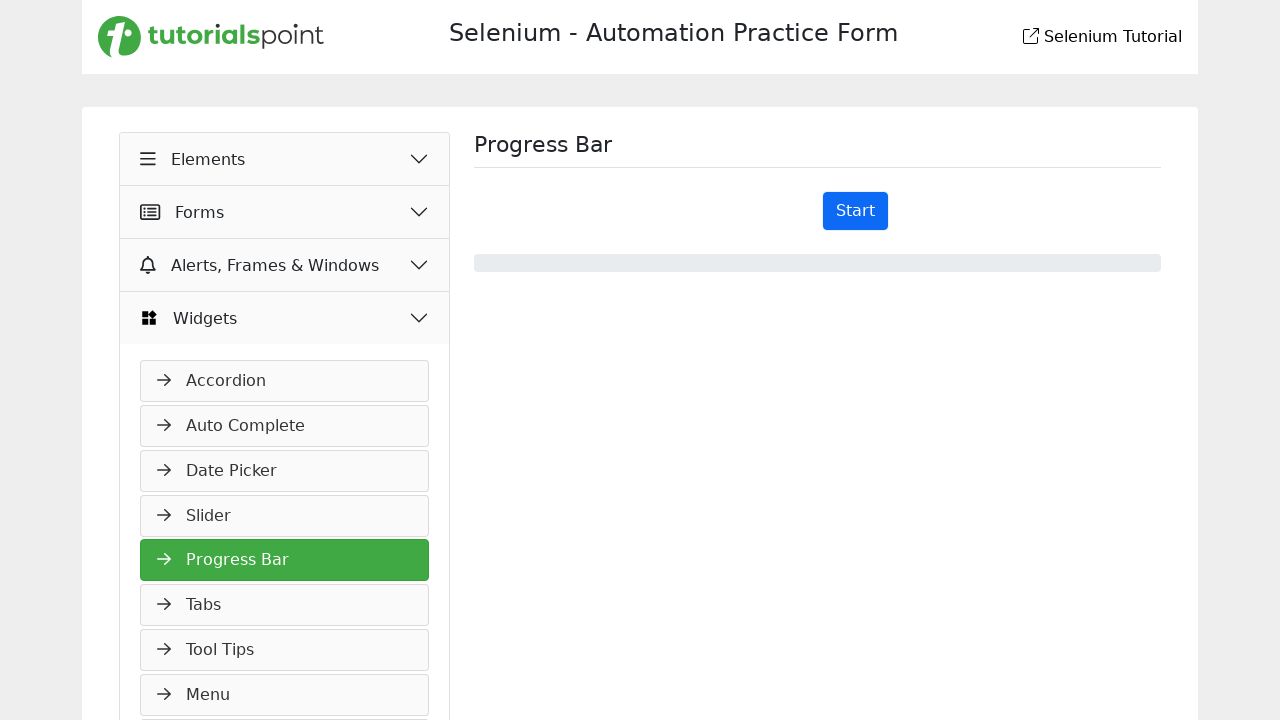

Waited 5 seconds for progress bar to complete
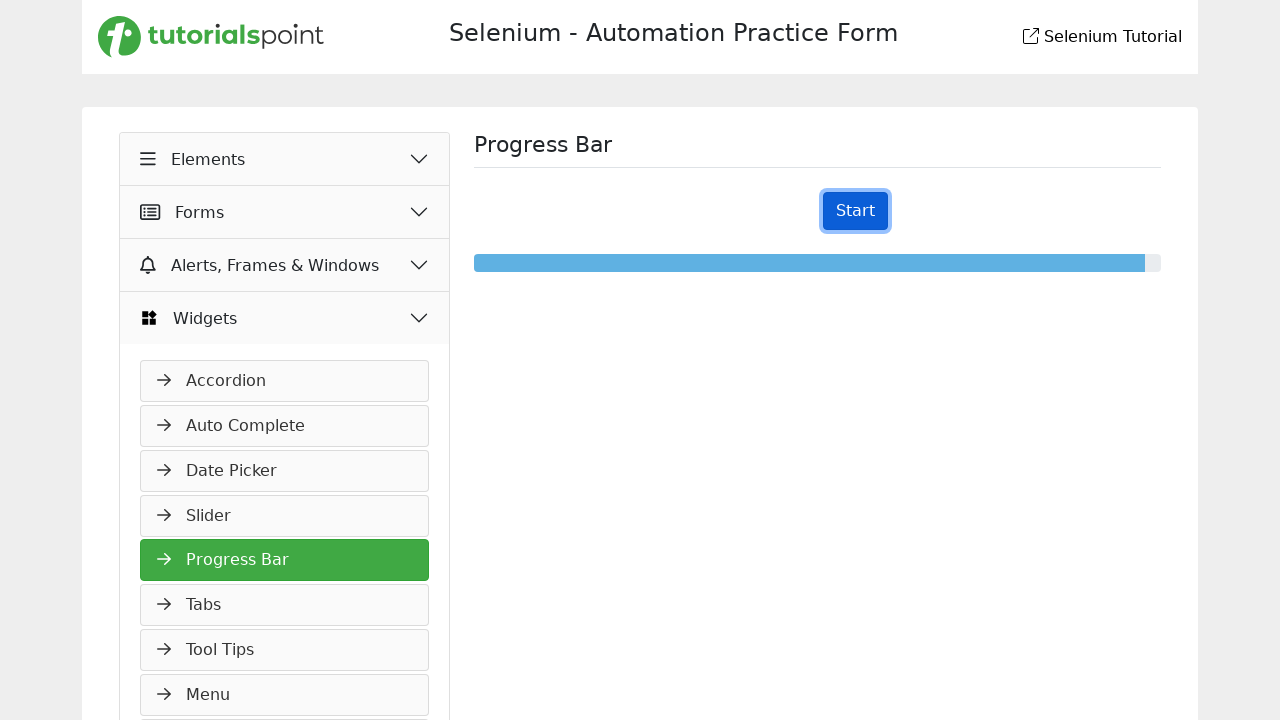

Verified progress bar element is visible
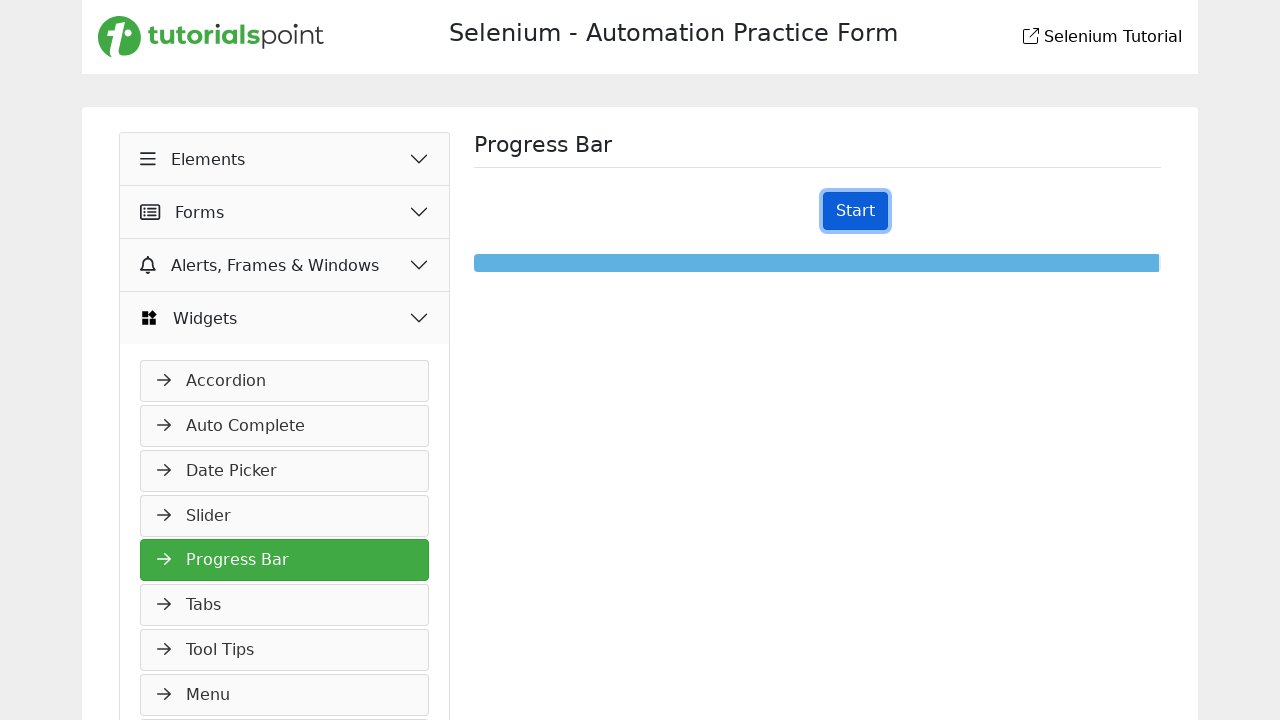

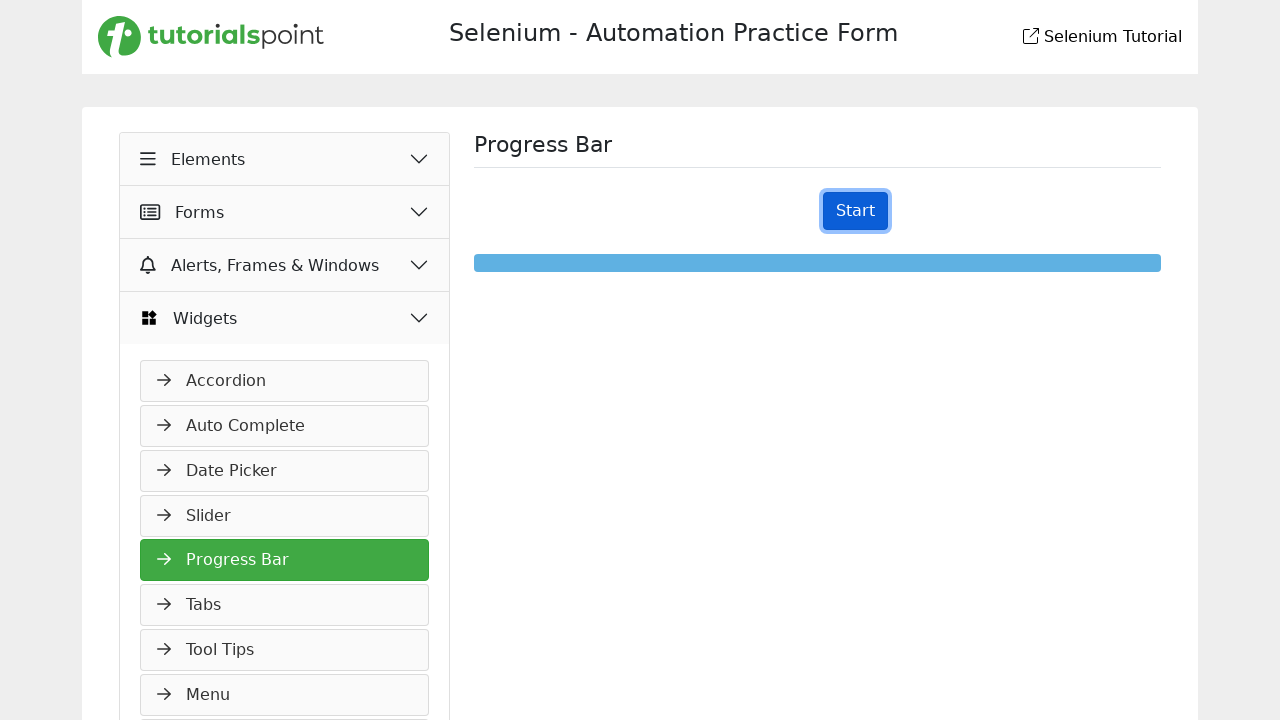